Tests an e-commerce vegetable shopping site by searching for products, verifying product count, adding items to cart by clicking buttons, and validating the brand logo text

Starting URL: https://rahulshettyacademy.com/seleniumPractise/#/

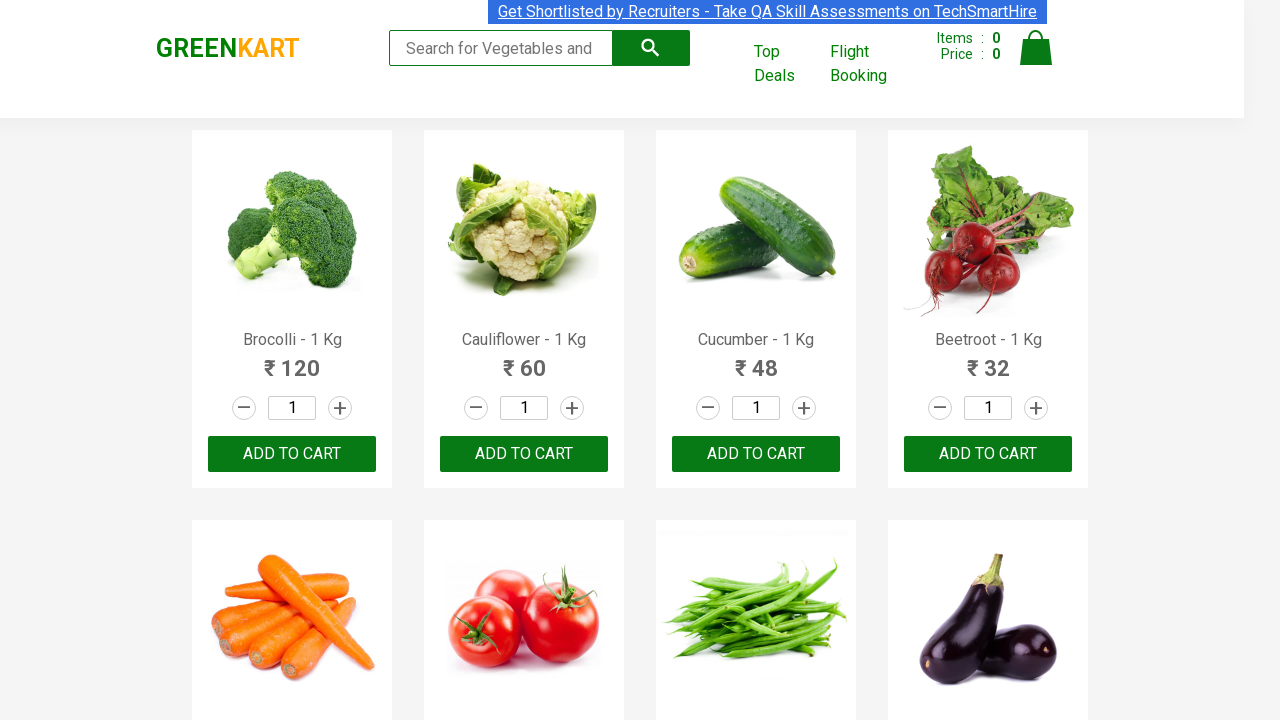

Filled search box with 'ca' to search for vegetables on .search-keyword
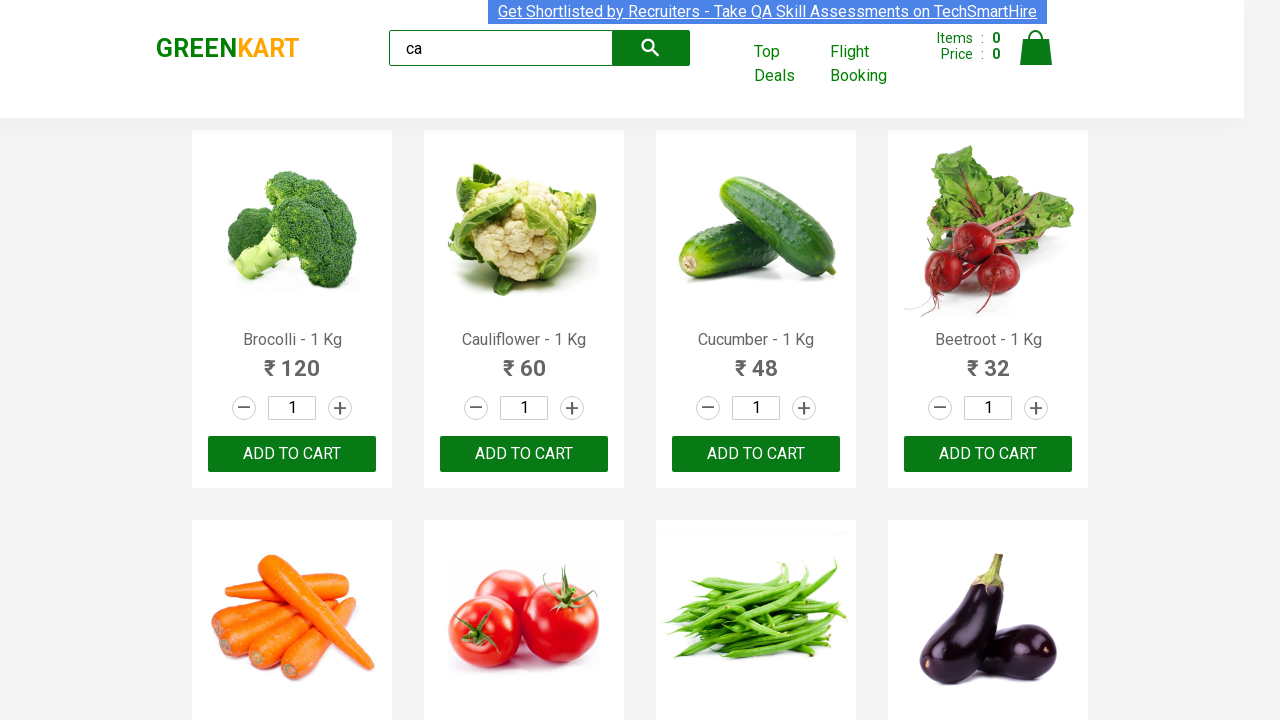

Waited 2000ms for search results to load
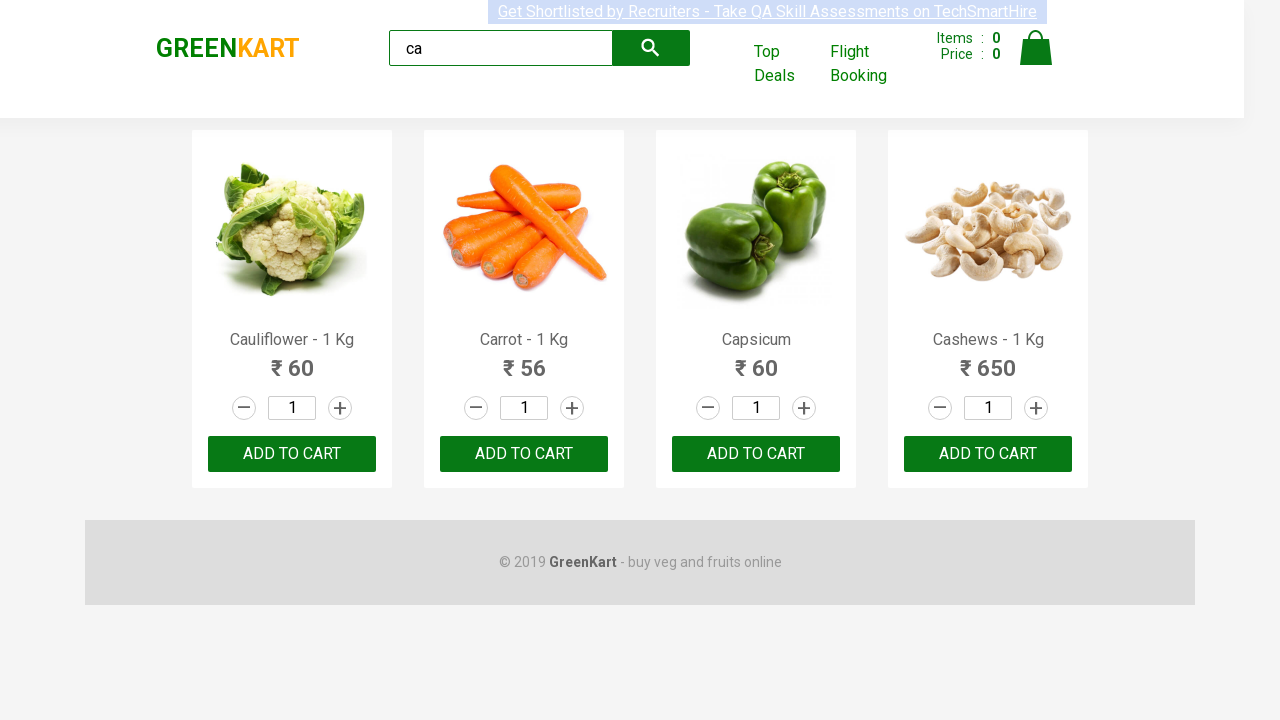

Verified product elements are displayed
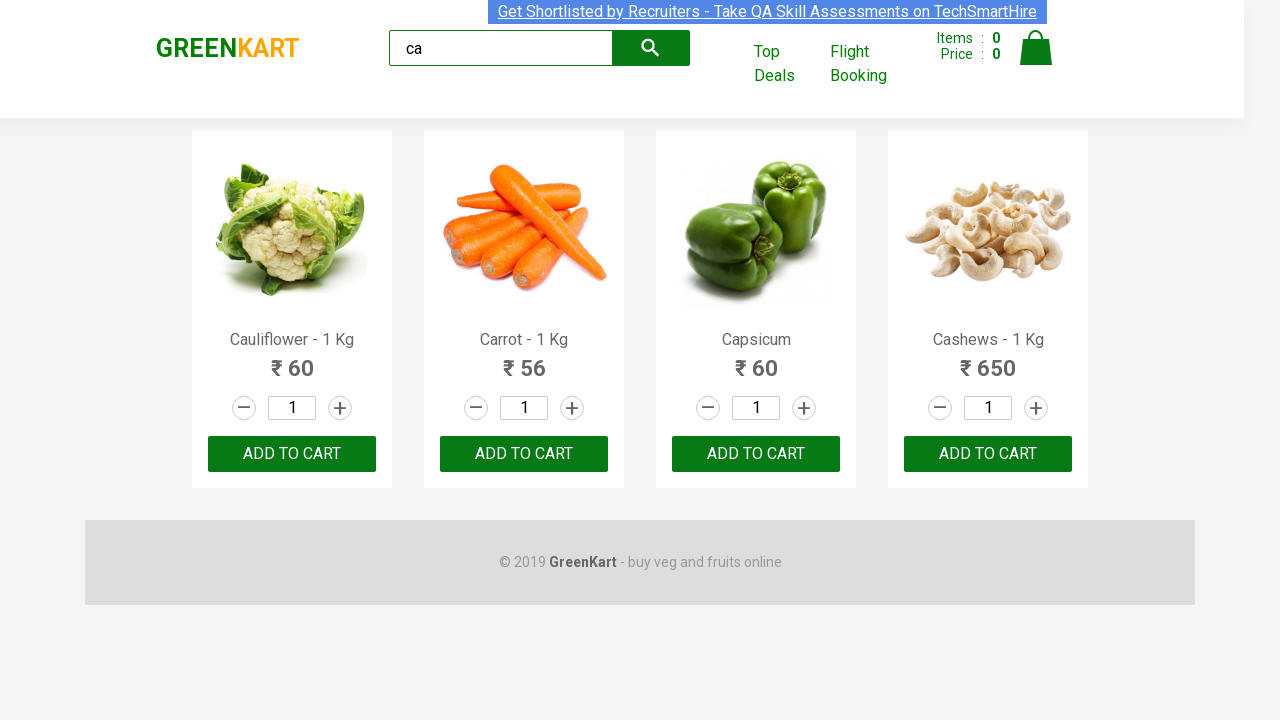

Clicked ADD TO CART button on the third product at (756, 454) on .products .product >> nth=2 >> text=ADD TO CART
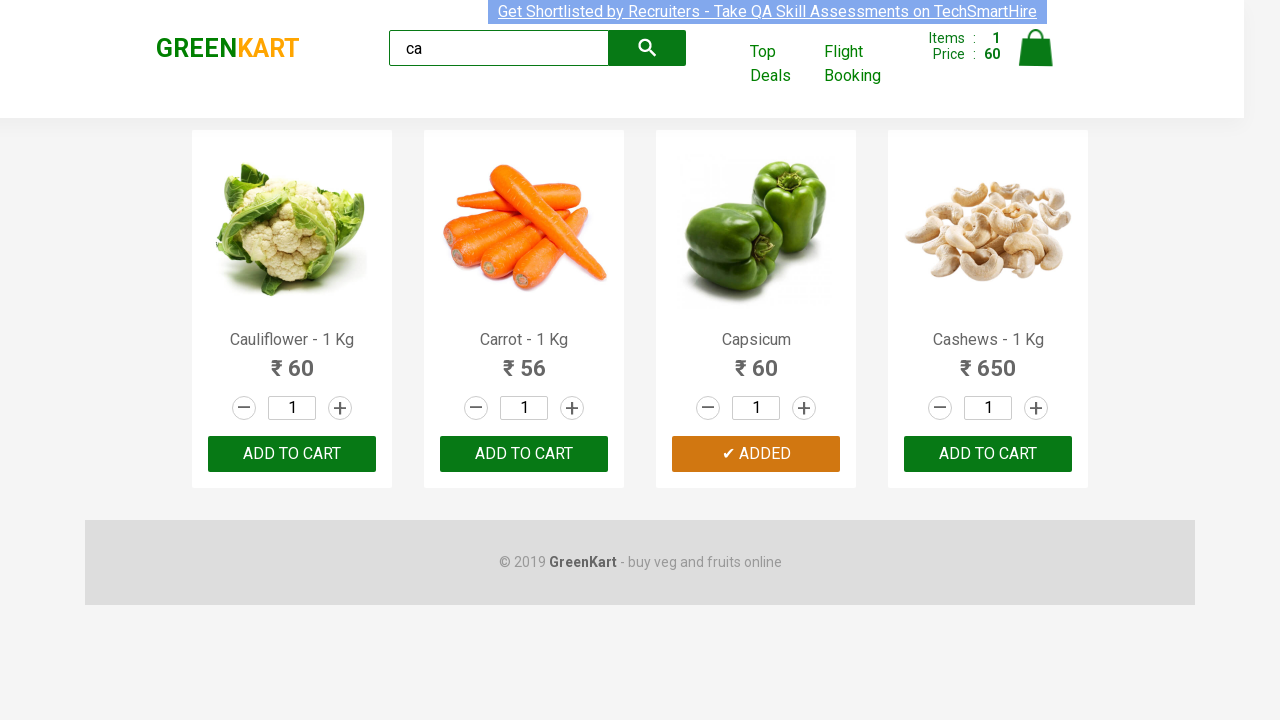

Retrieved product count: 4 products found
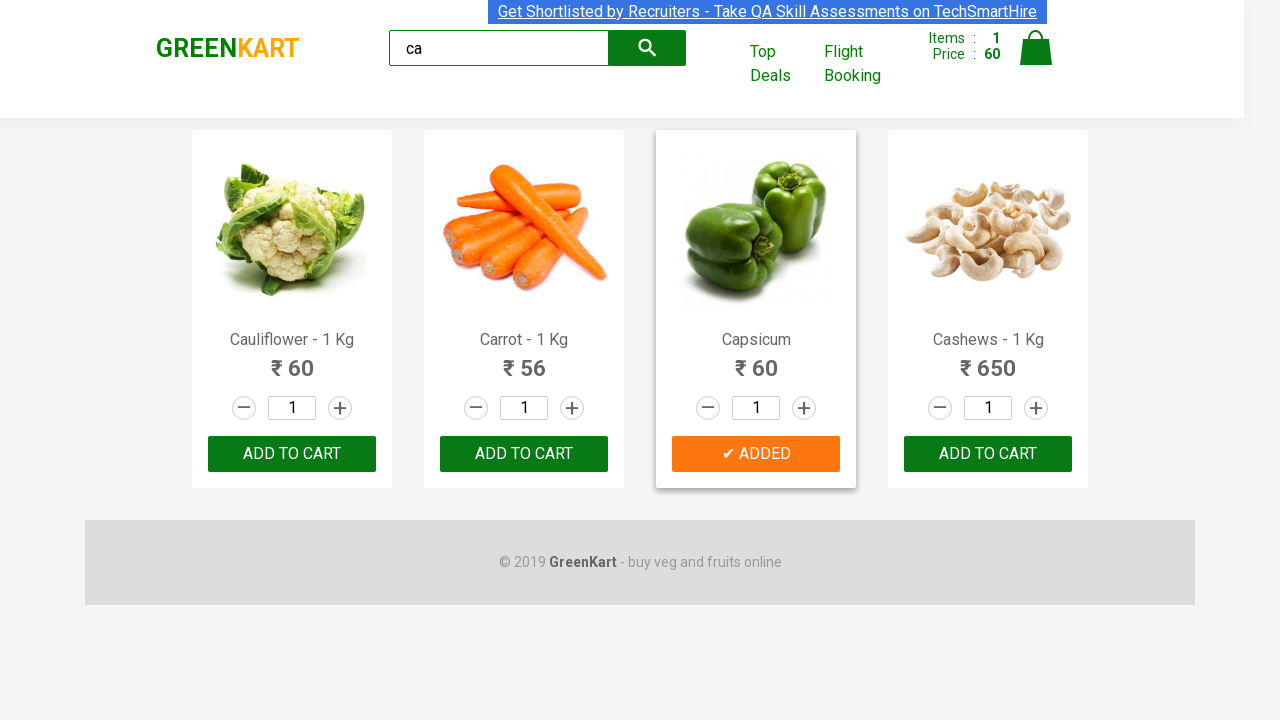

Retrieved product name at index 0: 'Cauliflower - 1 Kg'
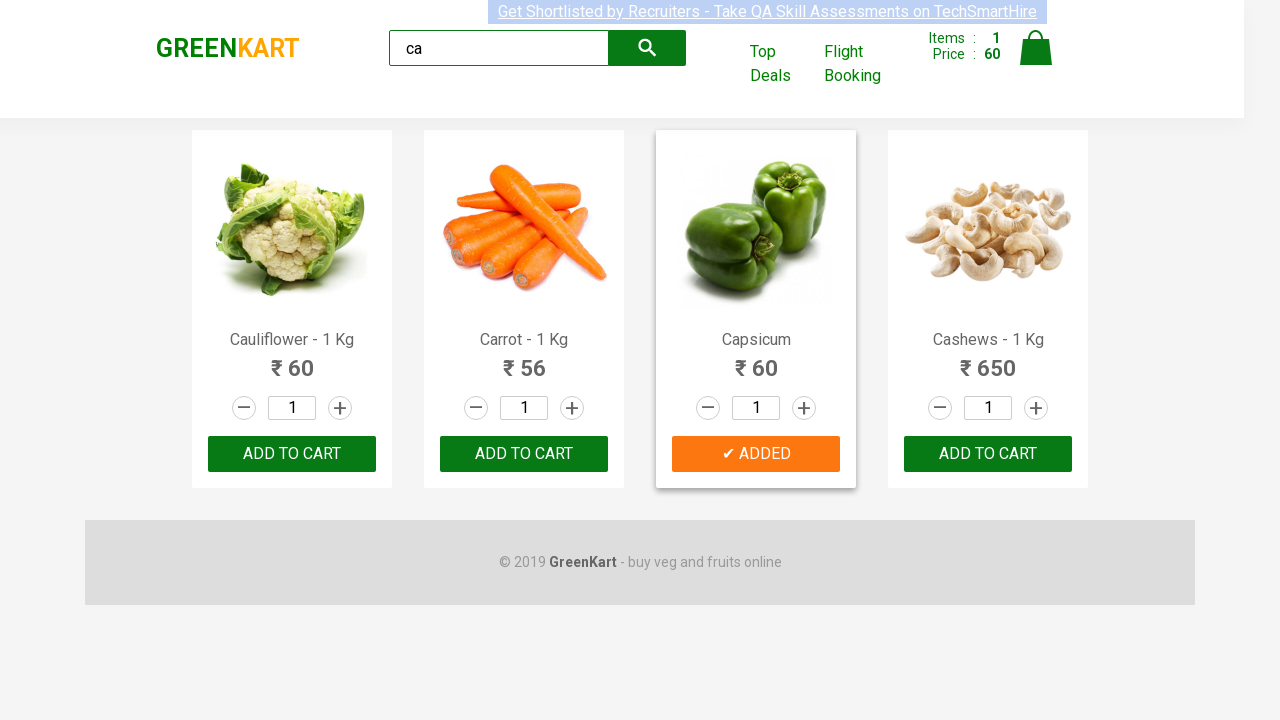

Retrieved product name at index 1: 'Carrot - 1 Kg'
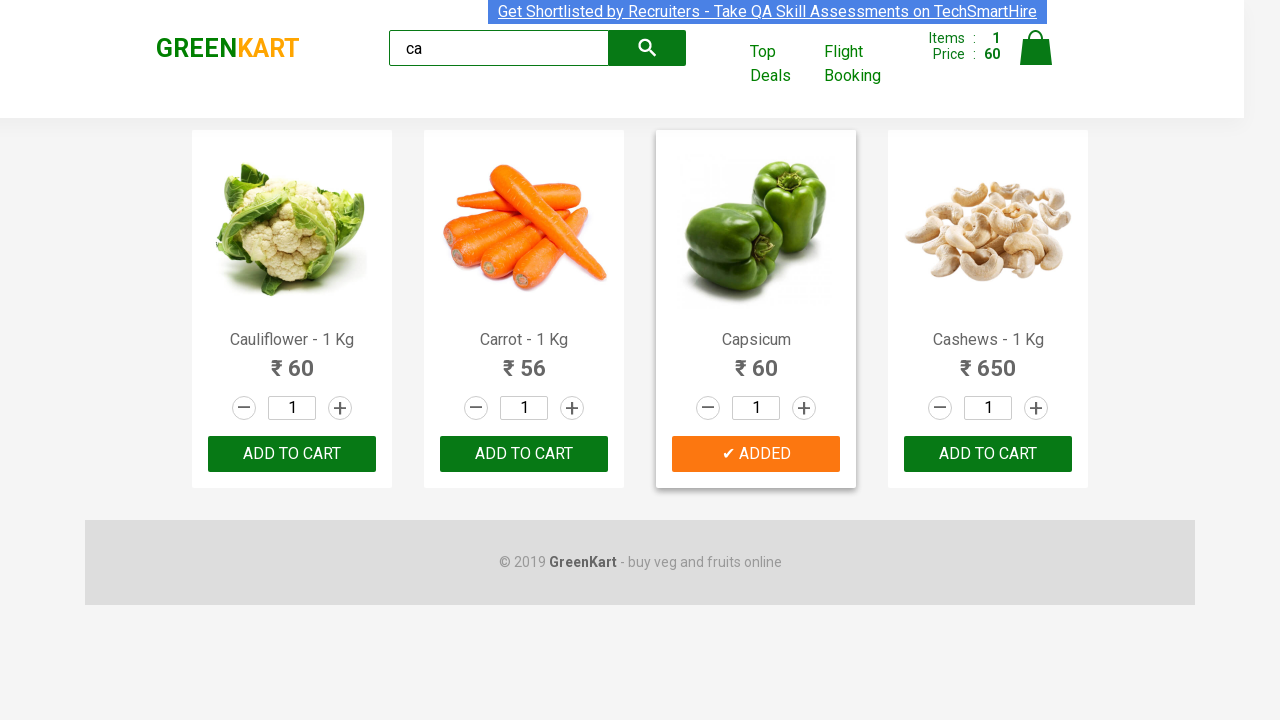

Retrieved product name at index 2: 'Capsicum'
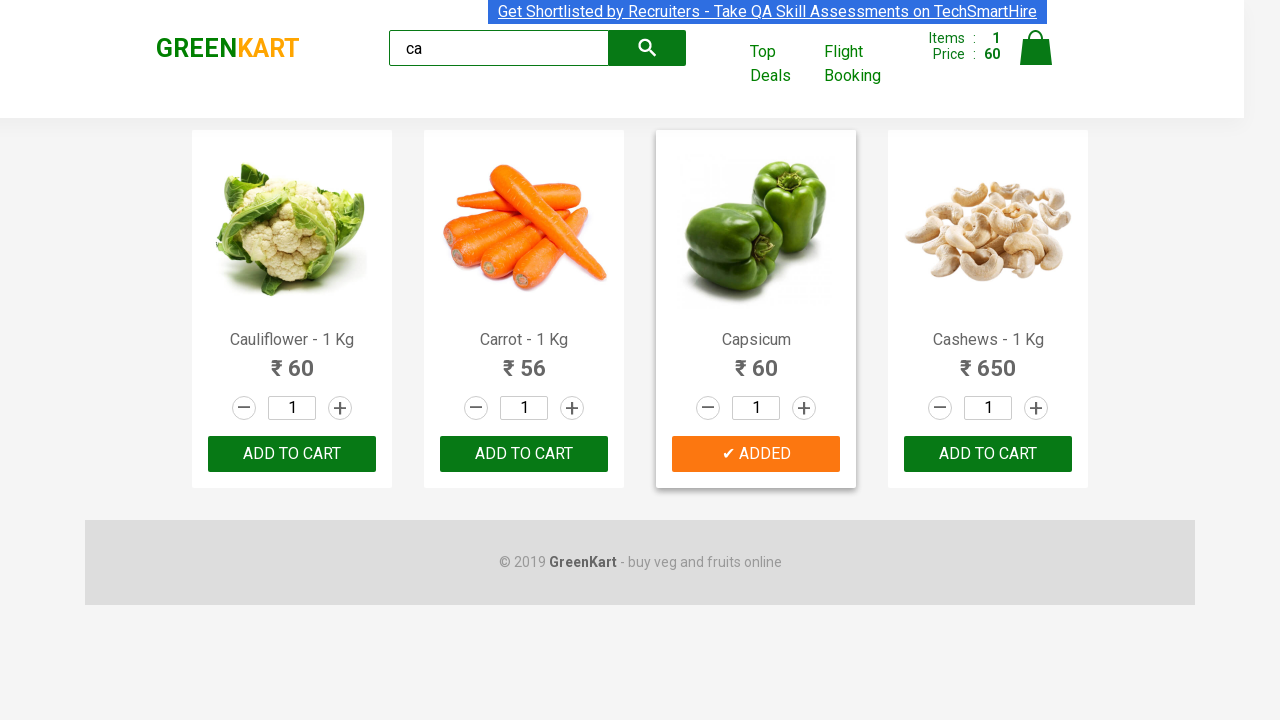

Retrieved product name at index 3: 'Cashews - 1 Kg'
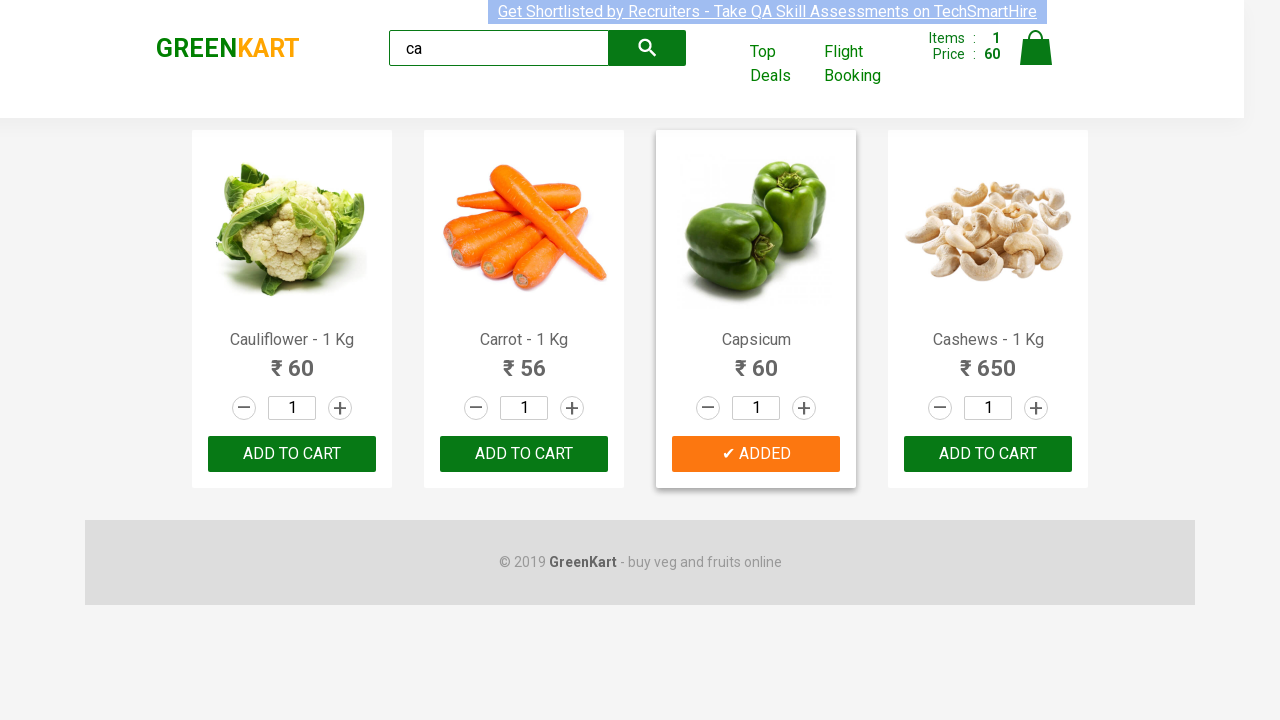

Found Cashews product and clicked ADD TO CART button at (988, 454) on .products .product >> nth=3 >> button
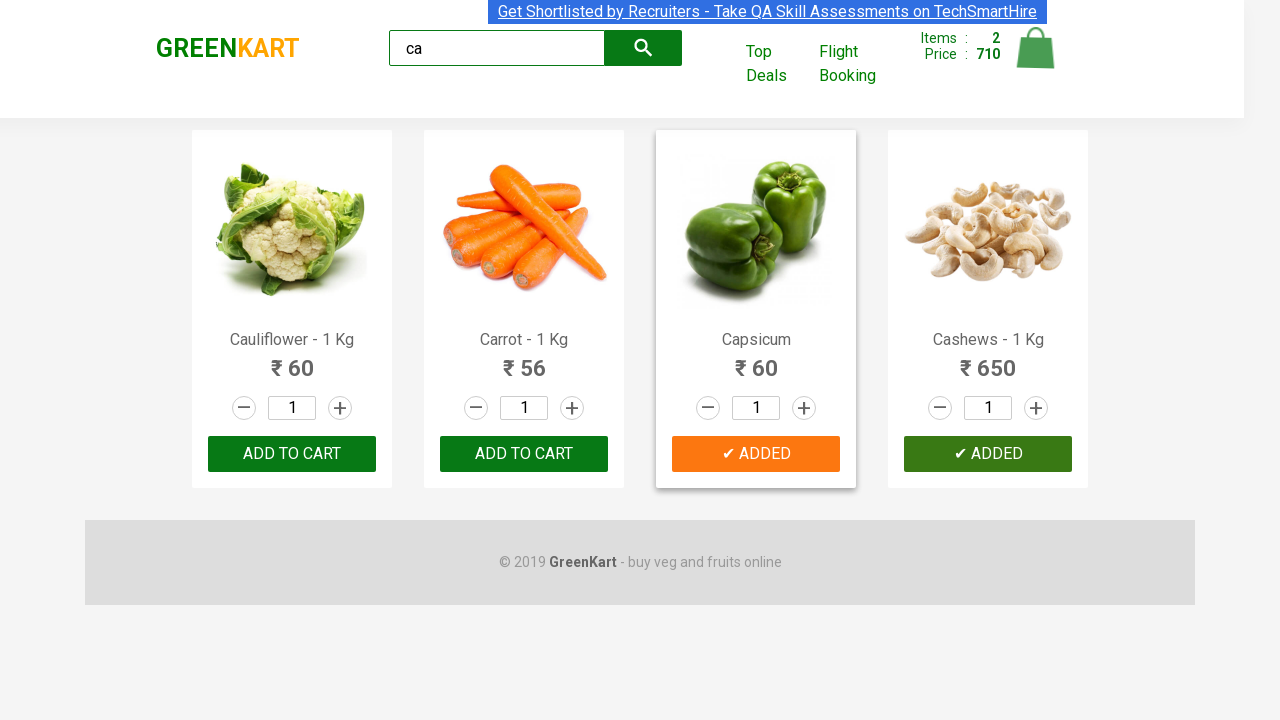

Clicked ADD TO CART button on the third product again at (756, 454) on .products .product >> nth=2 >> text=ADD TO CART
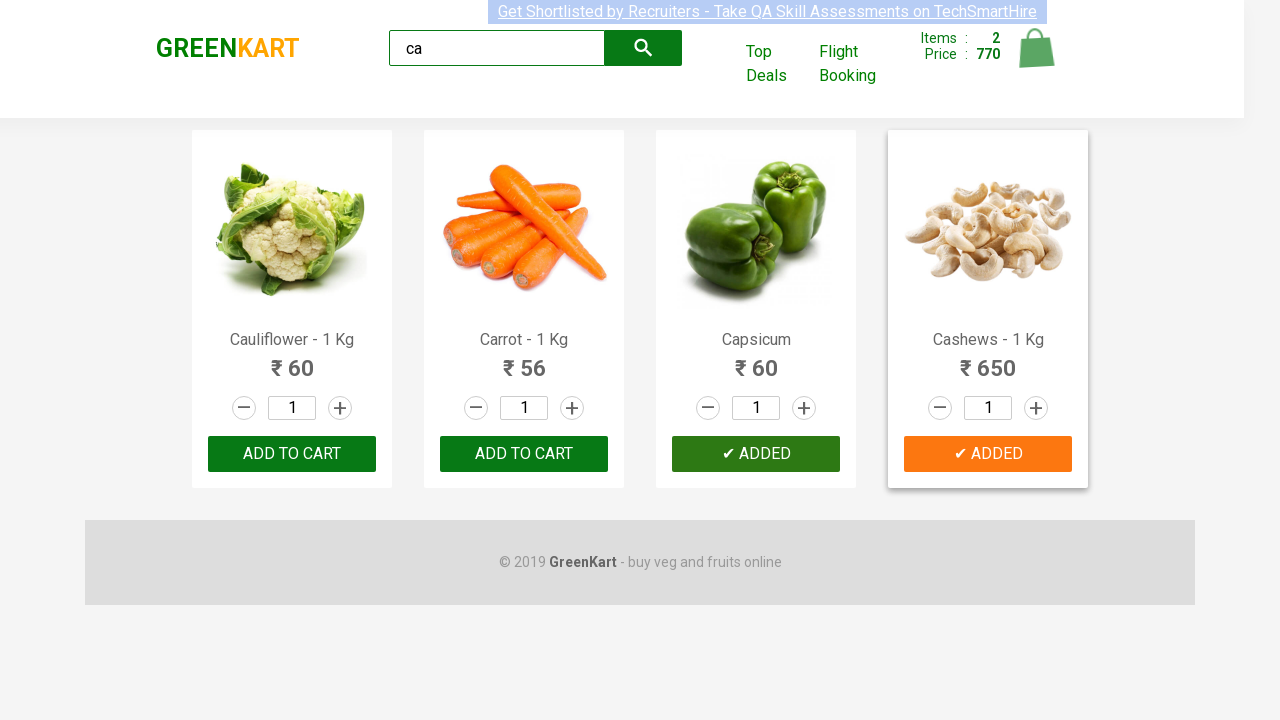

Retrieved brand logo text: 'GREENKART'
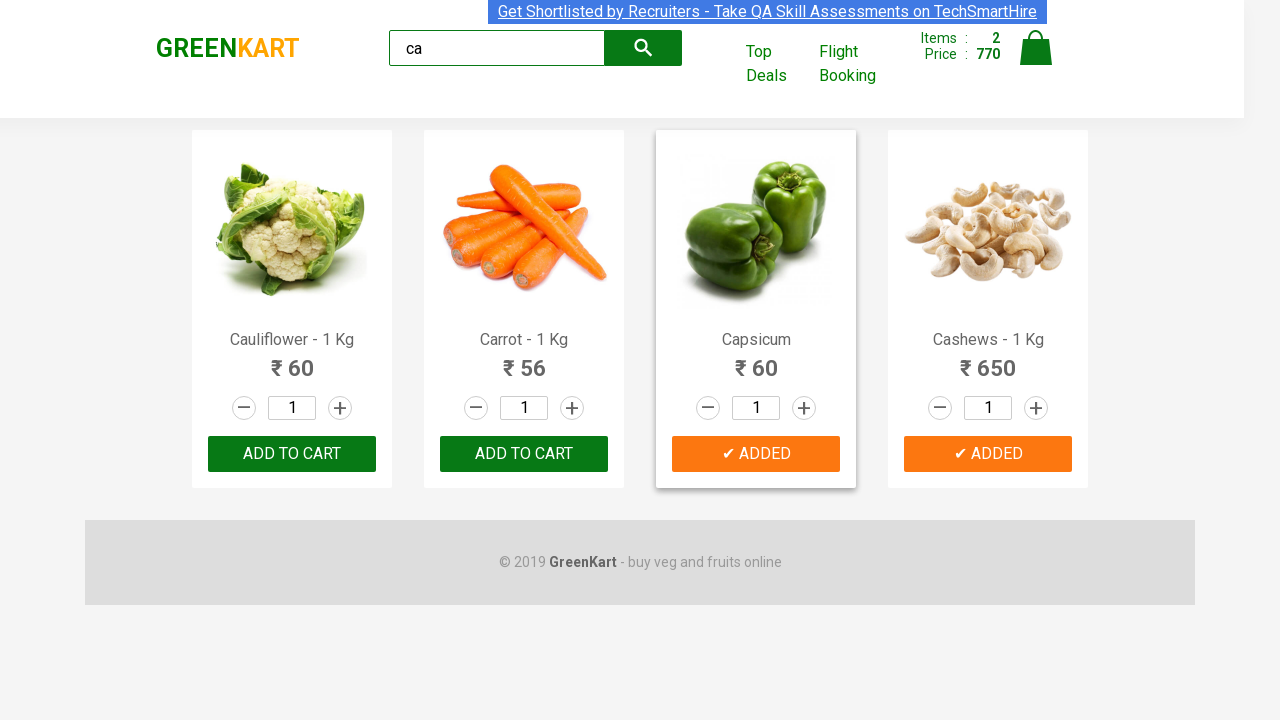

Verified brand logo text is 'GREENKART'
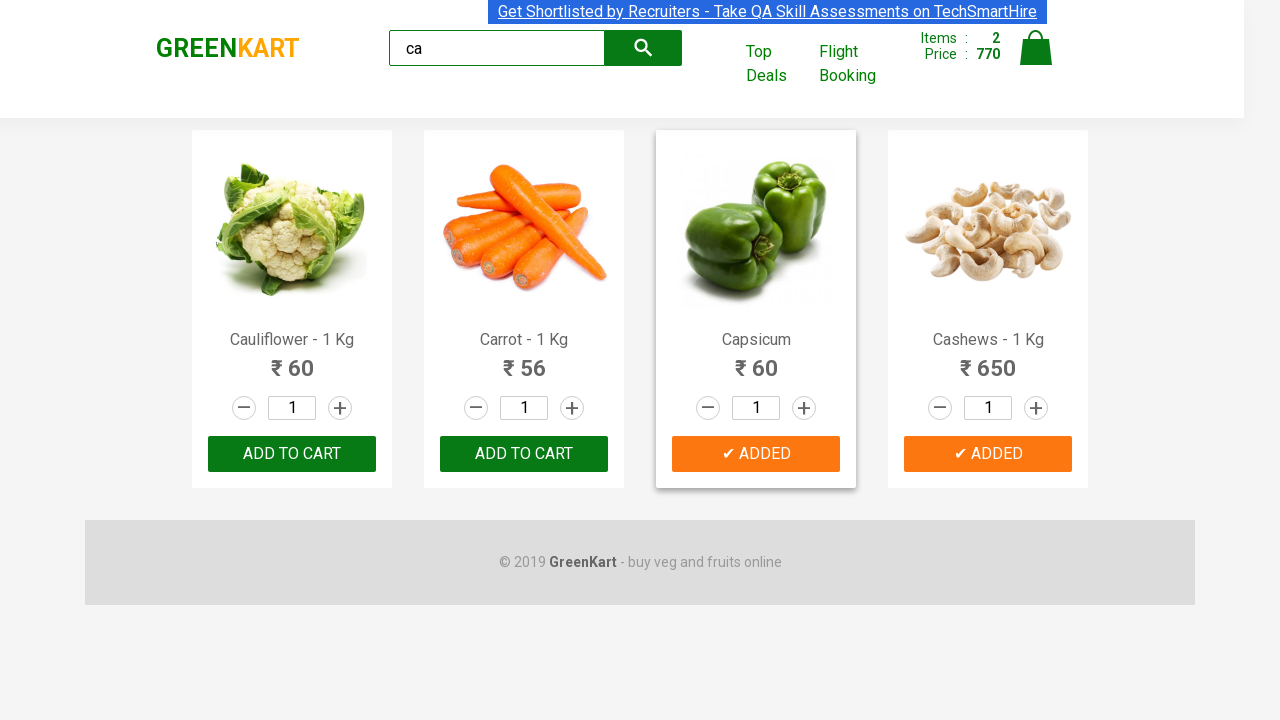

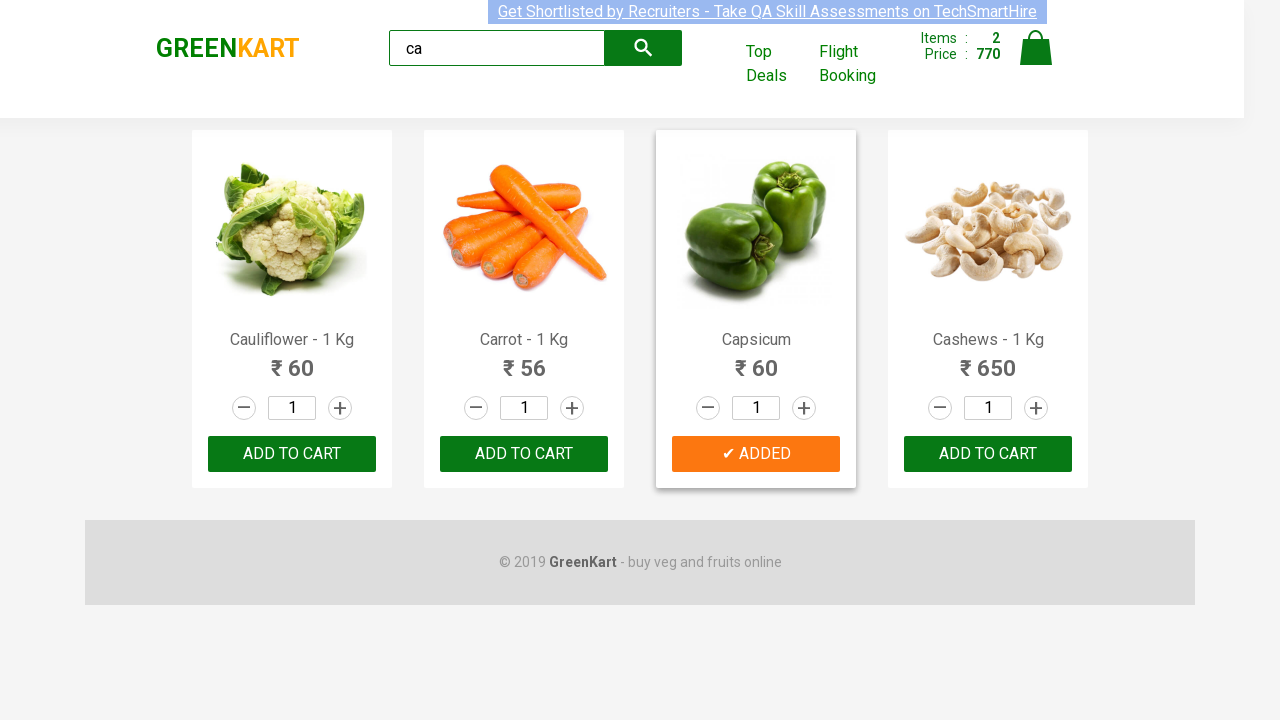